Tests that browser back button works correctly with filter navigation.

Starting URL: https://demo.playwright.dev/todomvc

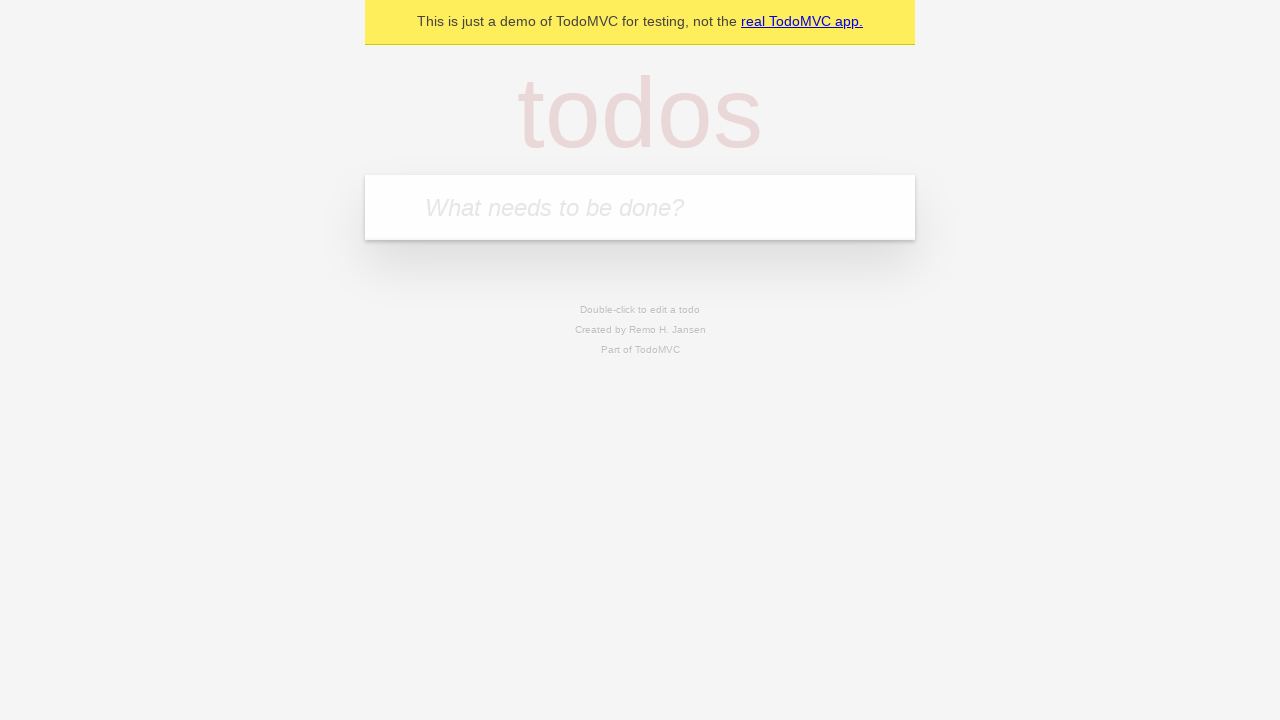

Filled todo input with 'buy some cheese' on internal:attr=[placeholder="What needs to be done?"i]
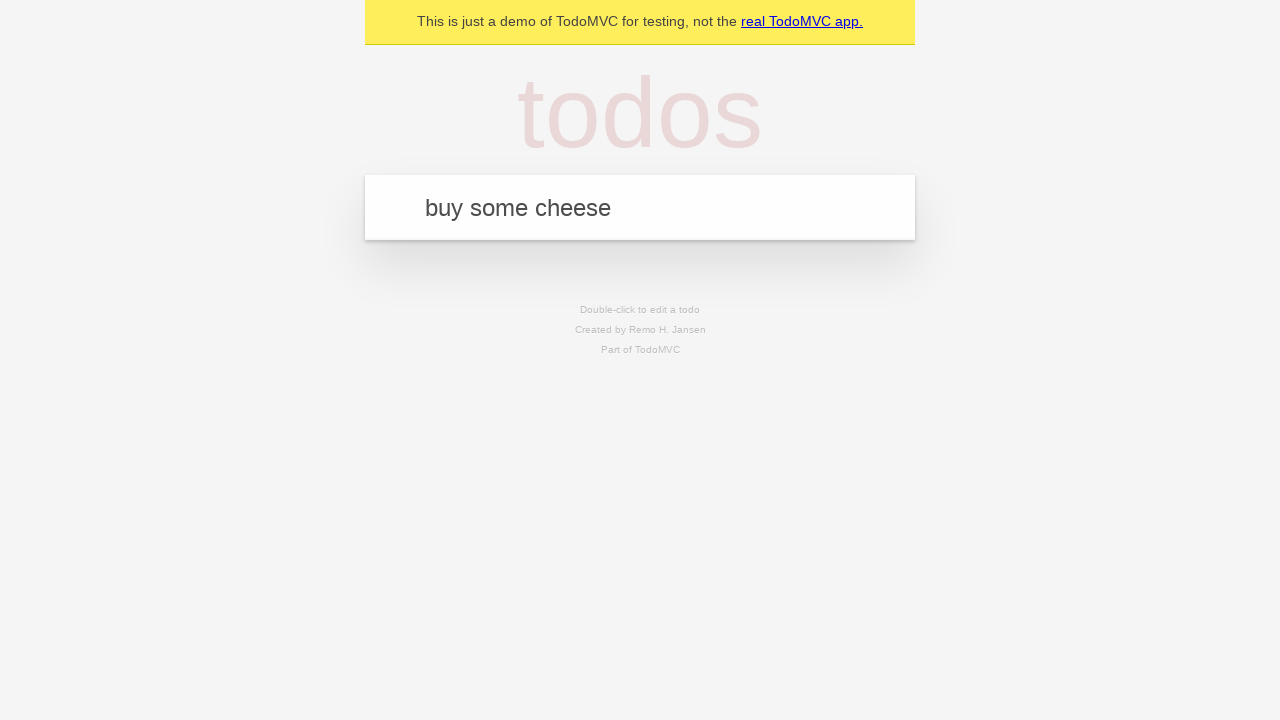

Pressed Enter to add first todo item on internal:attr=[placeholder="What needs to be done?"i]
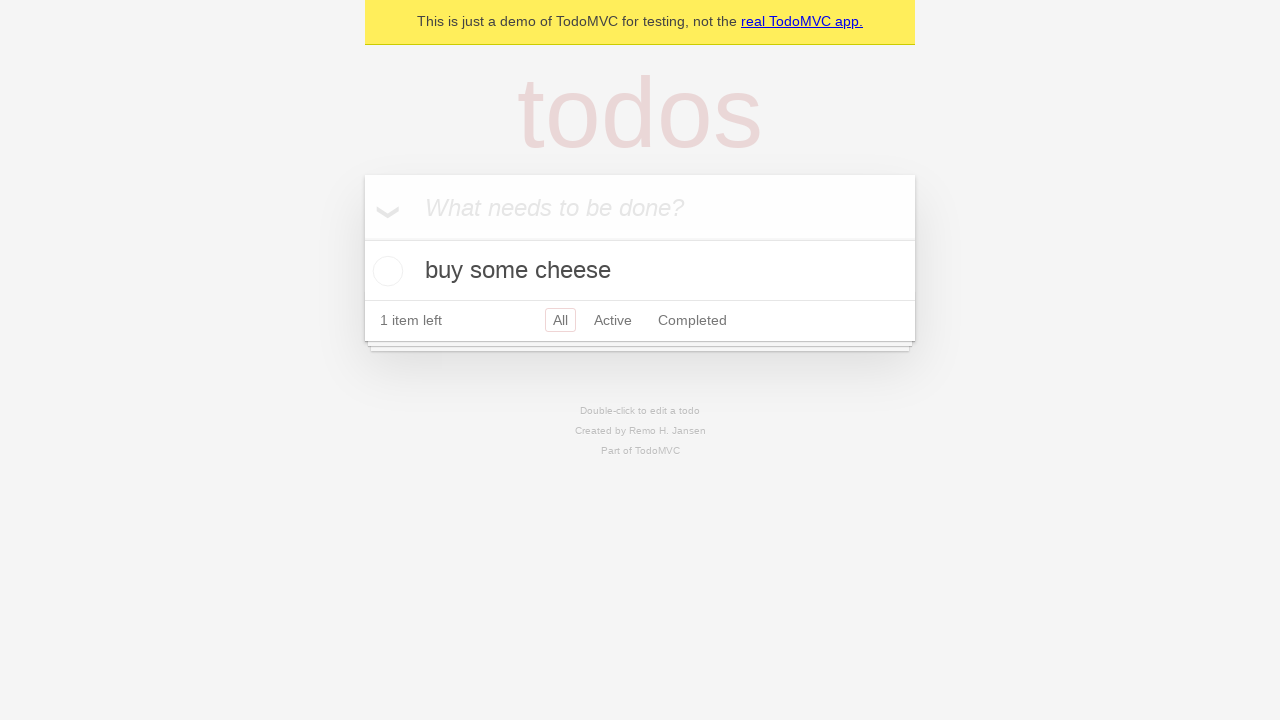

Filled todo input with 'feed the cat' on internal:attr=[placeholder="What needs to be done?"i]
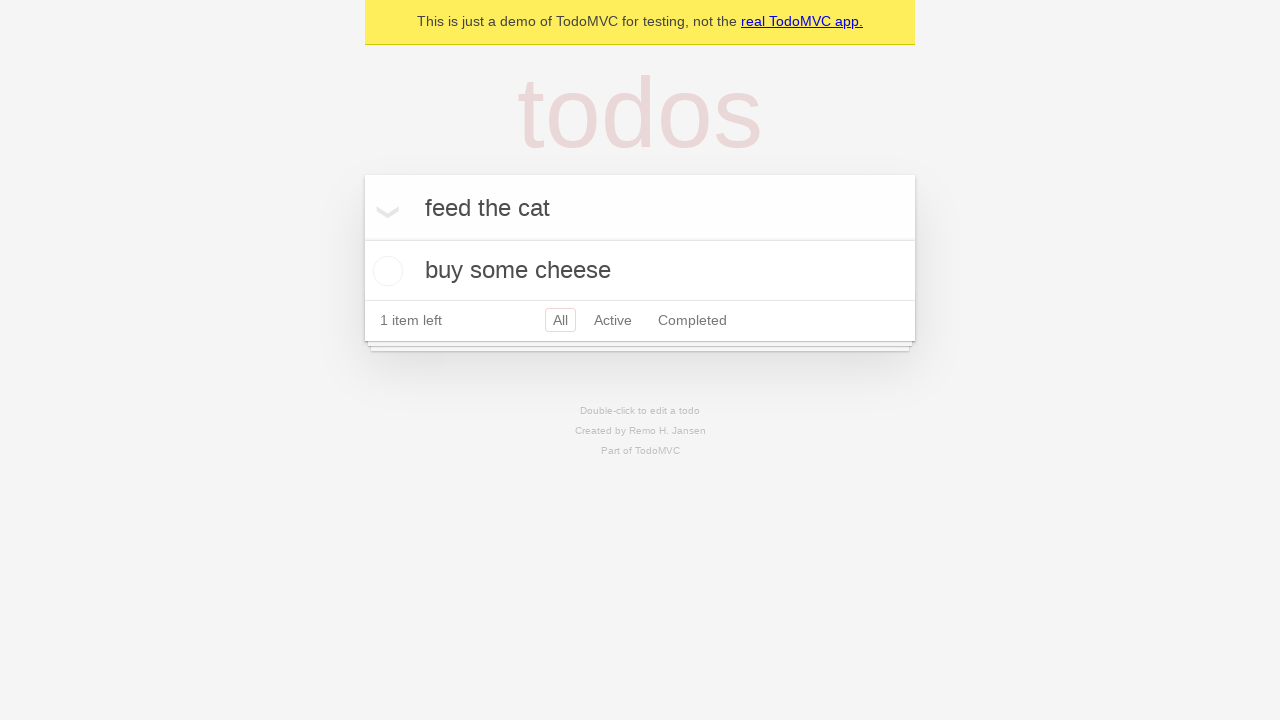

Pressed Enter to add second todo item on internal:attr=[placeholder="What needs to be done?"i]
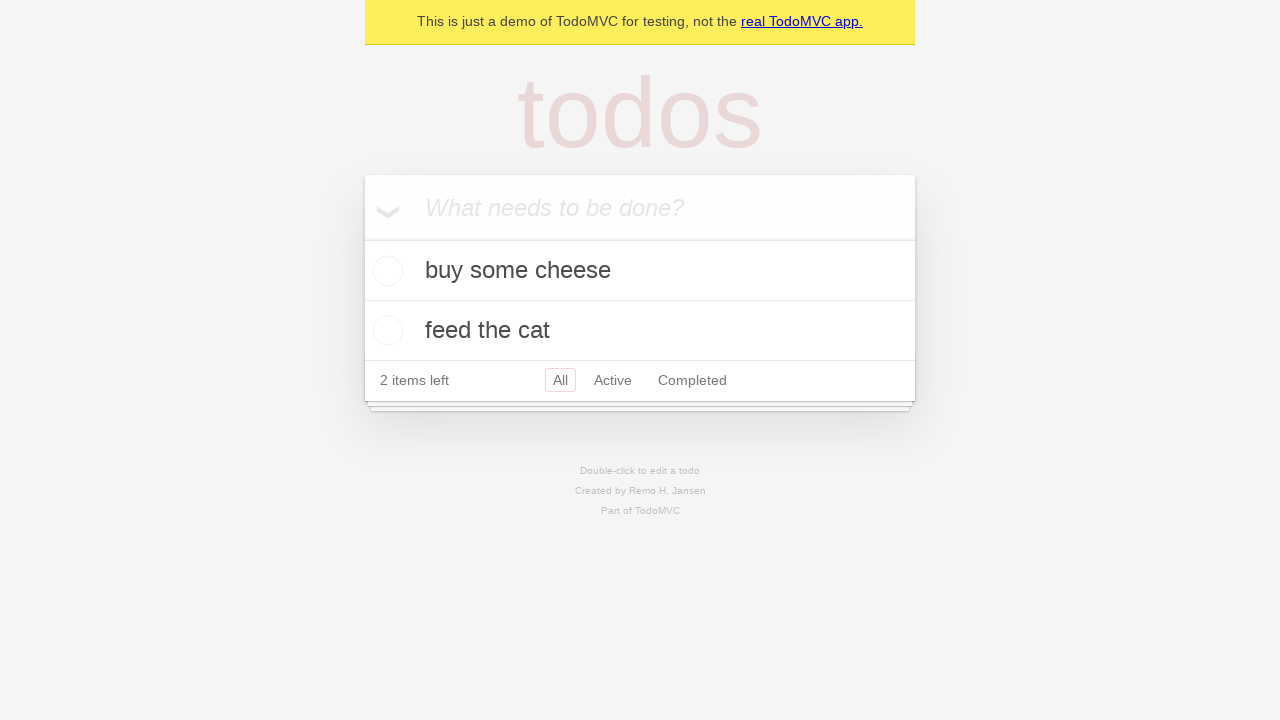

Filled todo input with 'book a doctors appointment' on internal:attr=[placeholder="What needs to be done?"i]
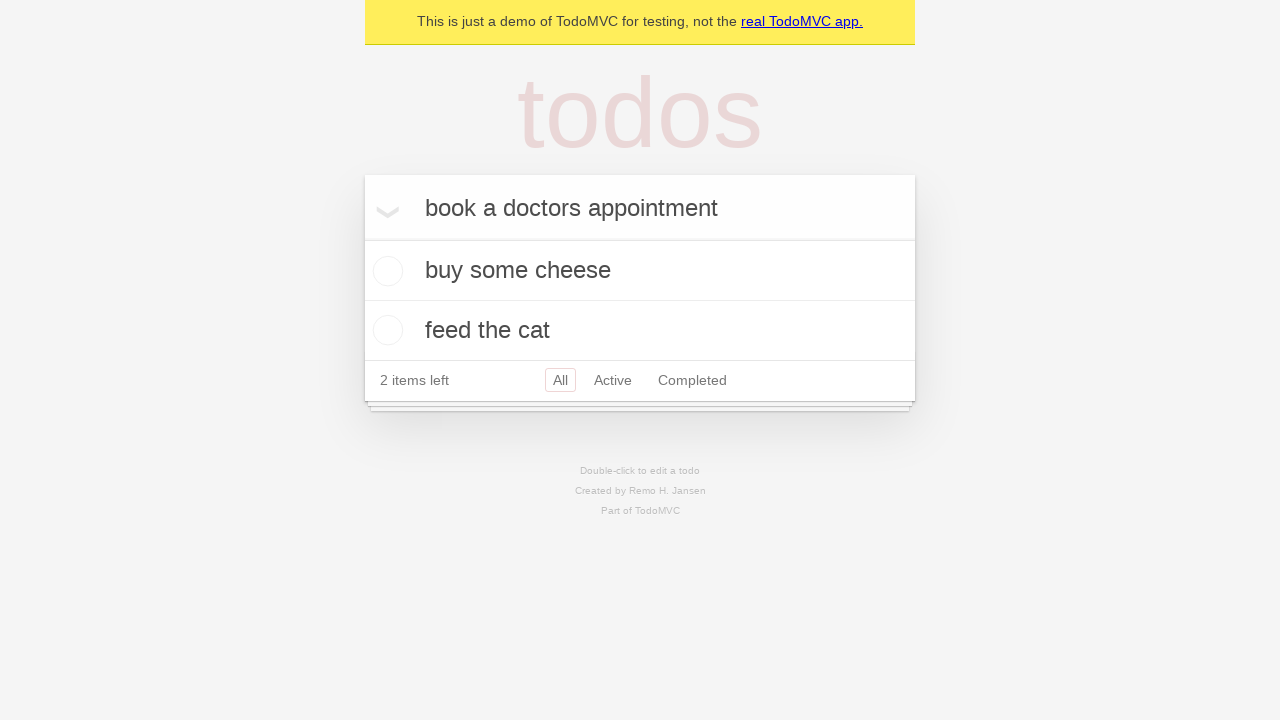

Pressed Enter to add third todo item on internal:attr=[placeholder="What needs to be done?"i]
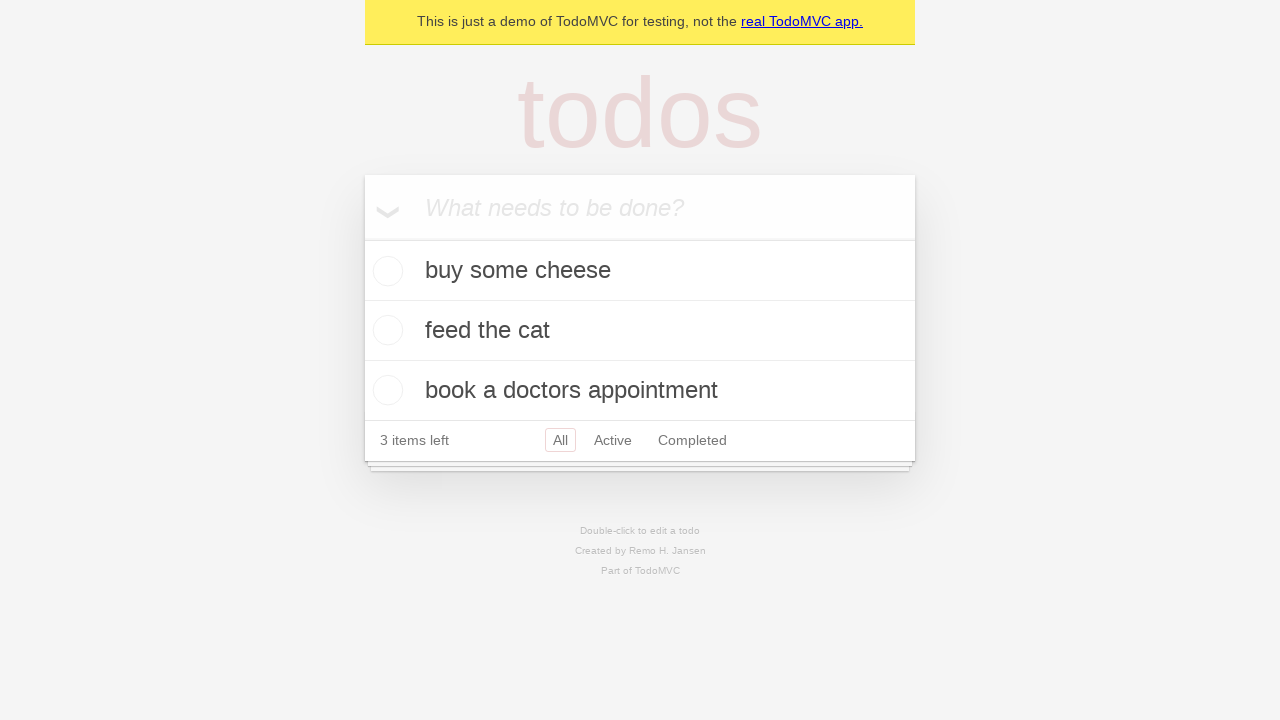

Checked the second todo item at (385, 330) on internal:testid=[data-testid="todo-item"s] >> nth=1 >> internal:role=checkbox
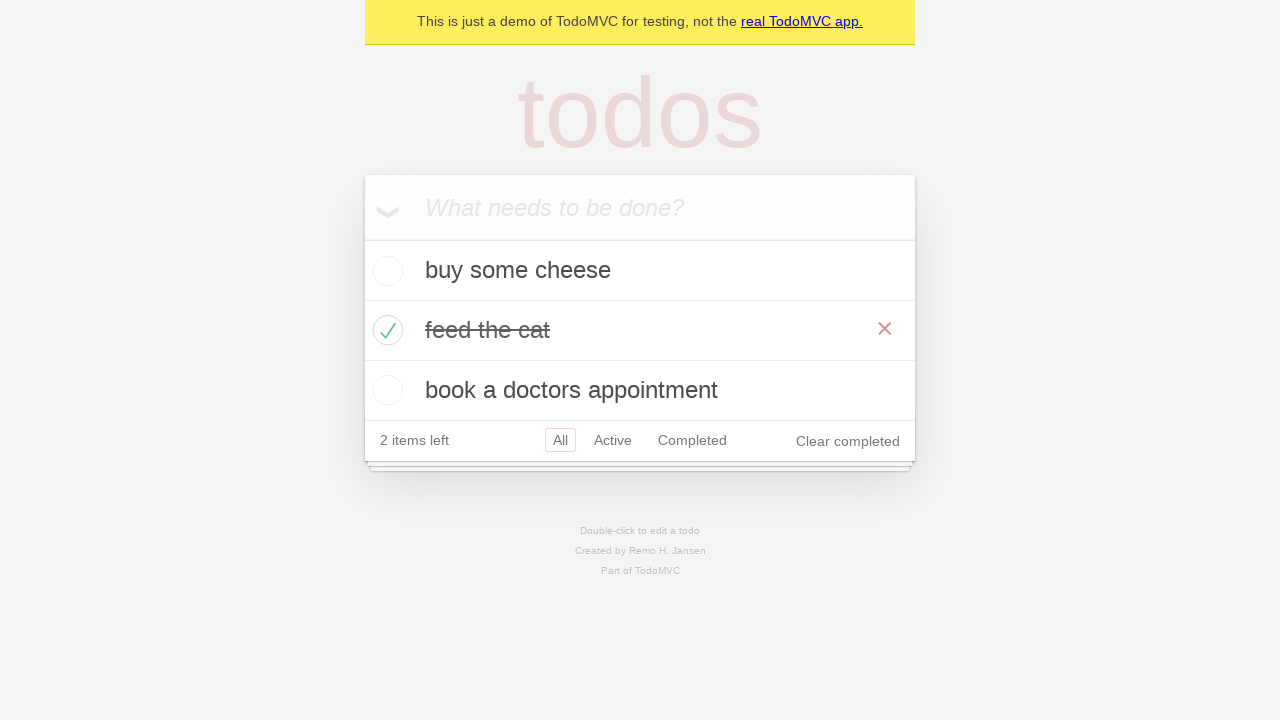

Clicked 'All' filter link at (560, 440) on internal:role=link[name="All"i]
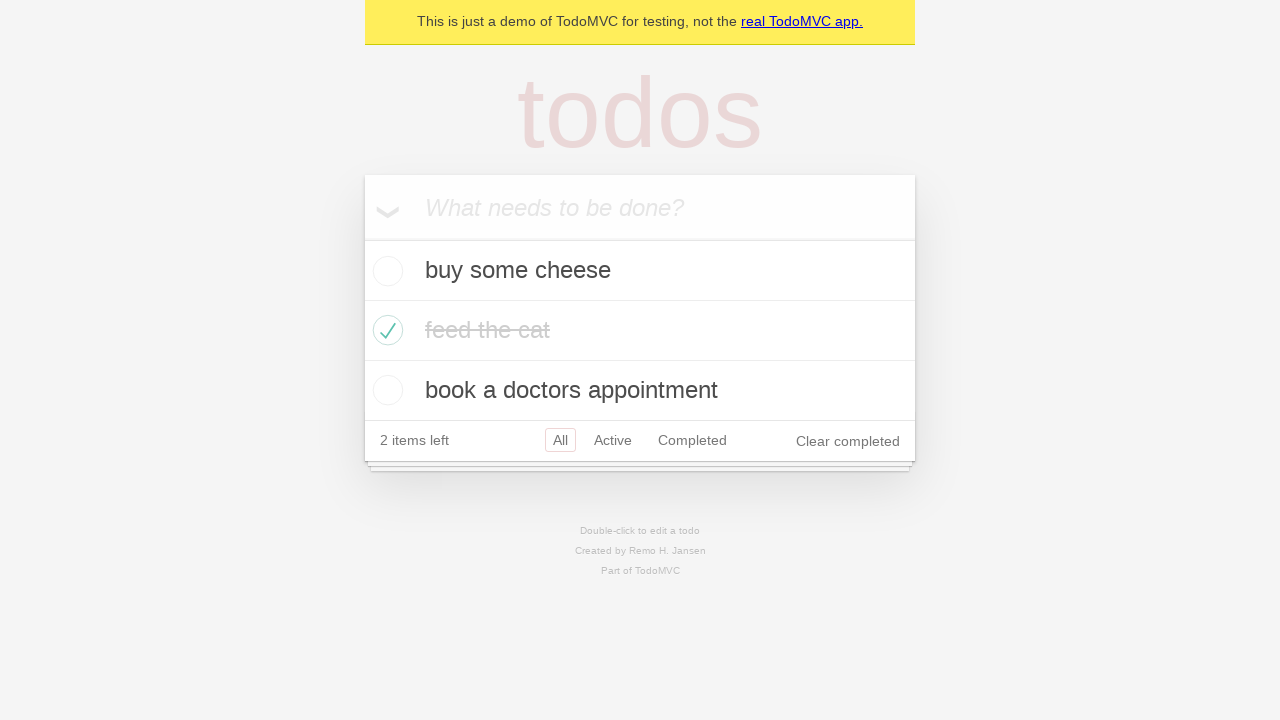

Clicked 'Active' filter link at (613, 440) on internal:role=link[name="Active"i]
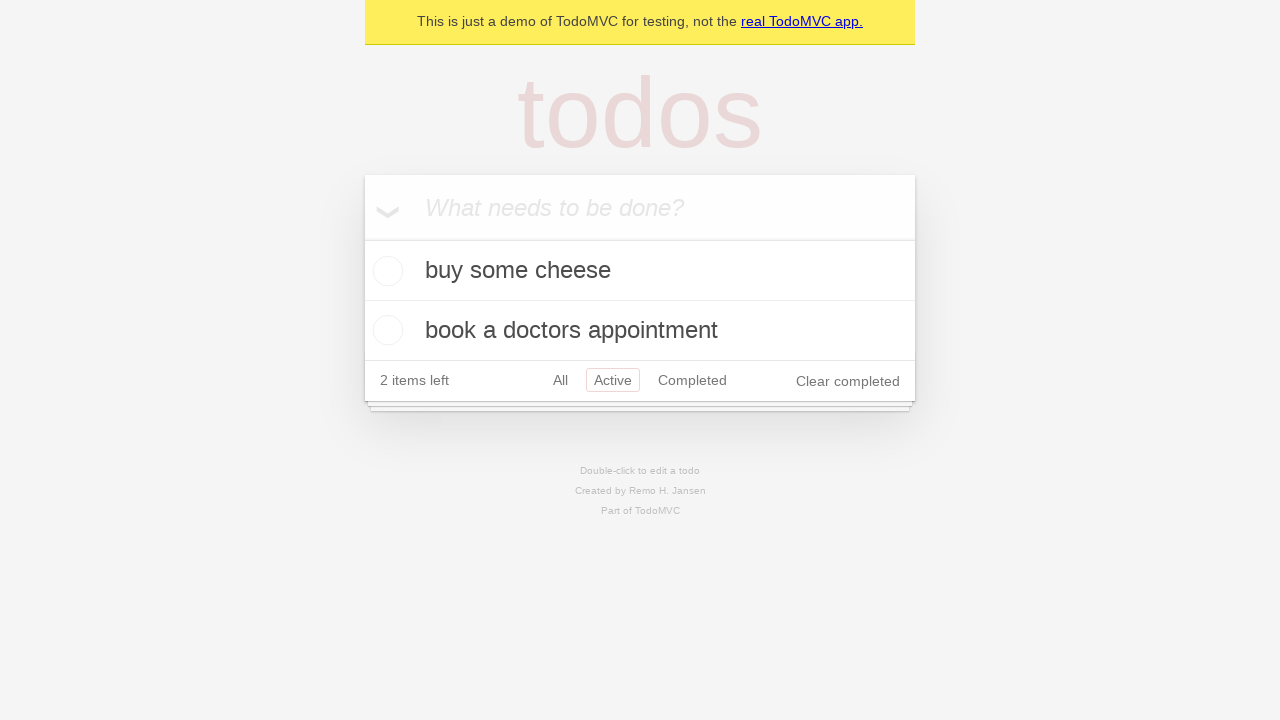

Clicked 'Completed' filter link at (692, 380) on internal:role=link[name="Completed"i]
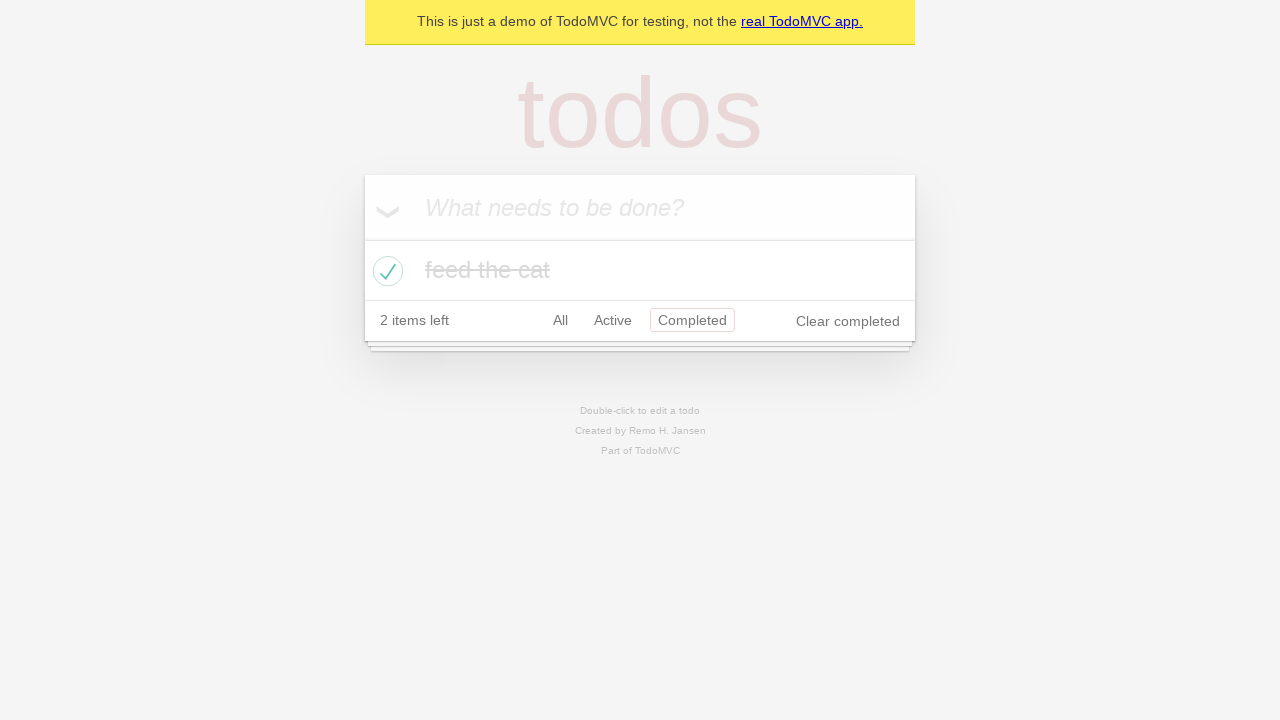

Navigated back using browser back button
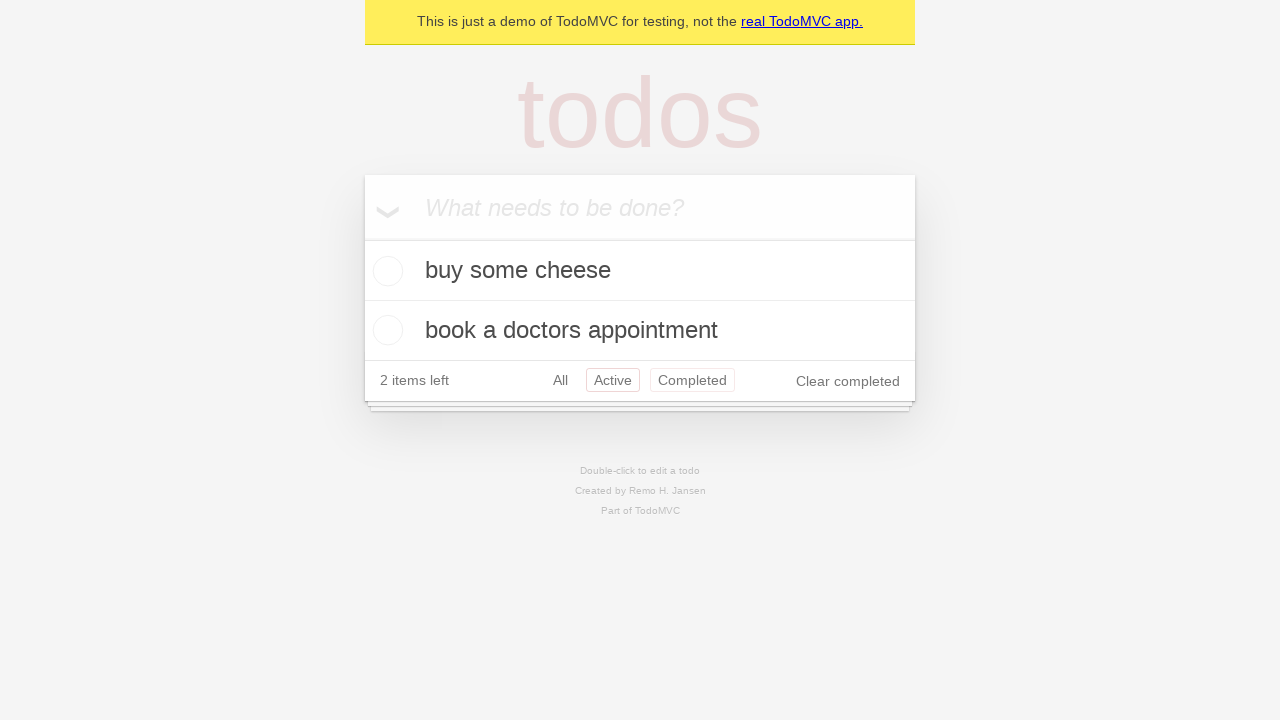

Navigated back again using browser back button
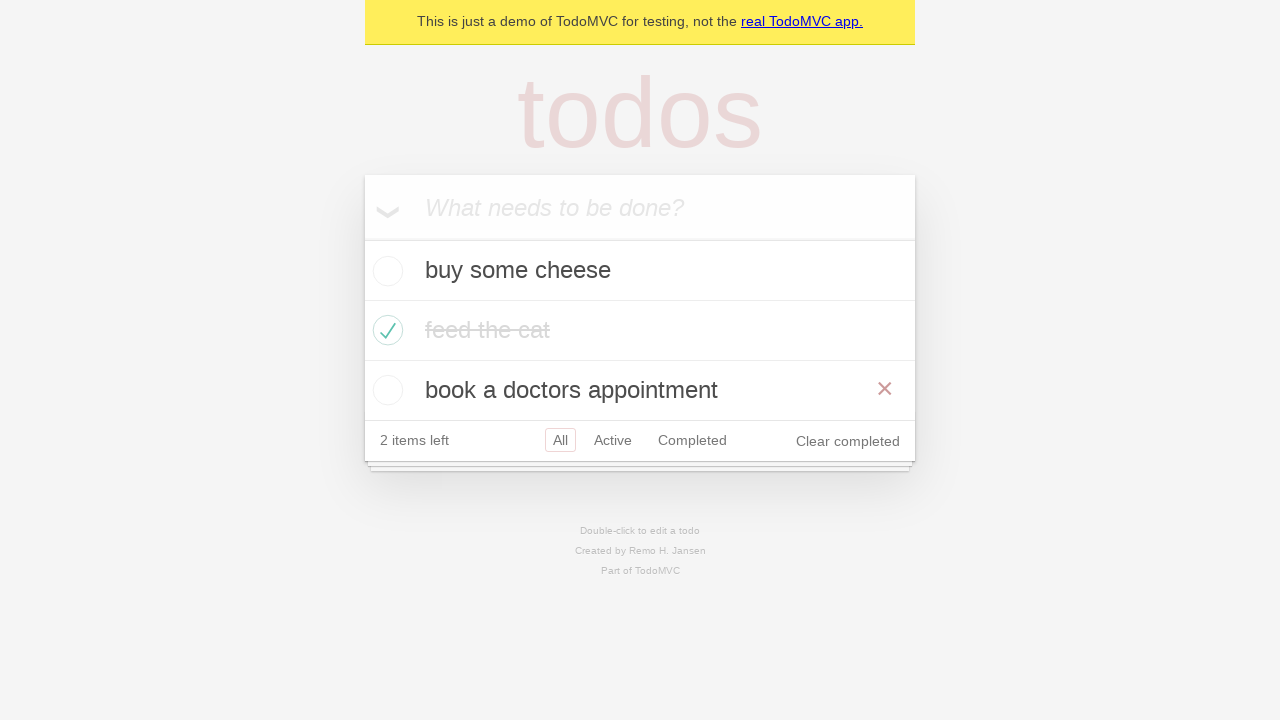

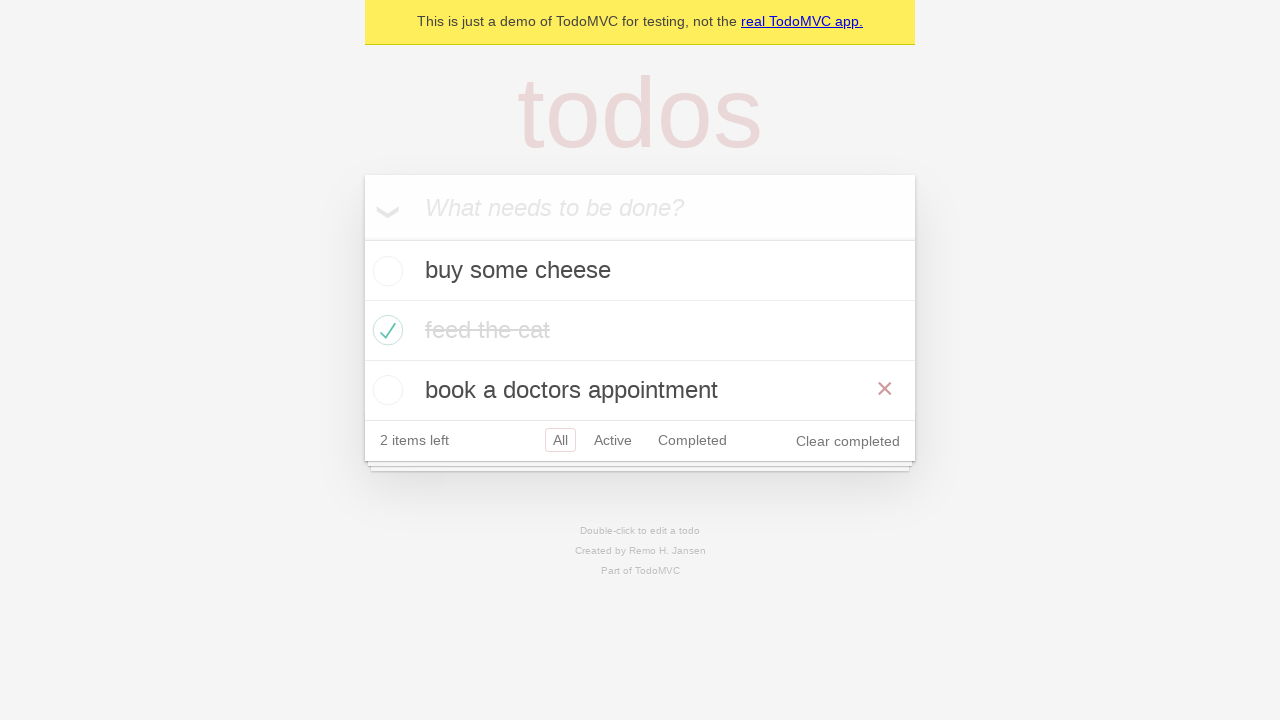